Tests the contact form functionality by clicking Contact link, filling email, name, and message fields, then submitting the form and accepting the confirmation alert

Starting URL: https://www.demoblaze.com/

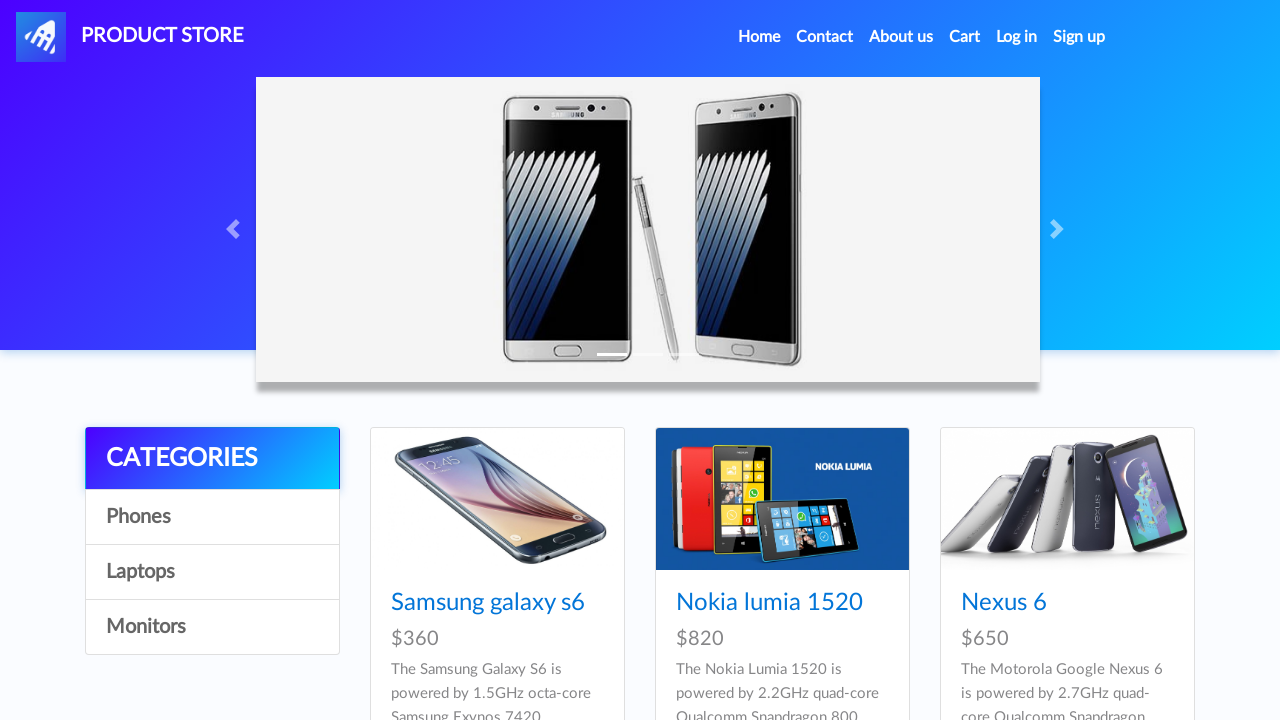

Clicked Contact link at (825, 37) on a:has-text('Contact')
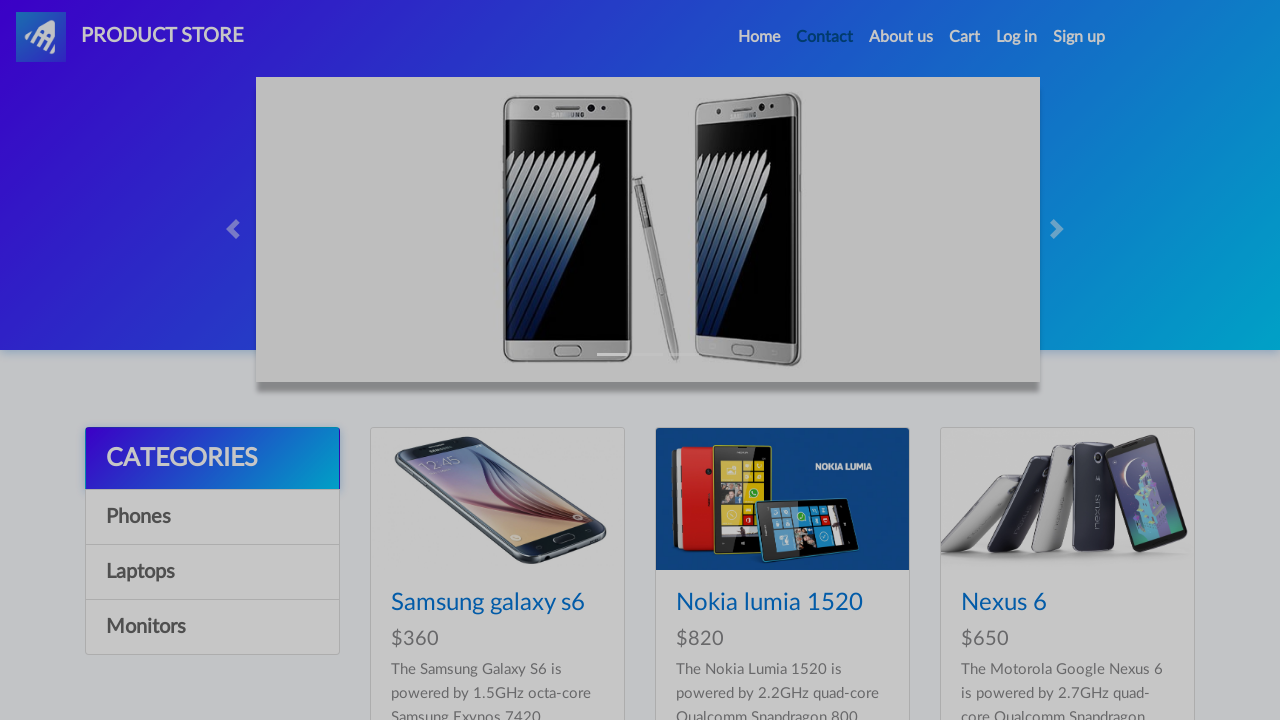

Contact modal appeared with email field visible
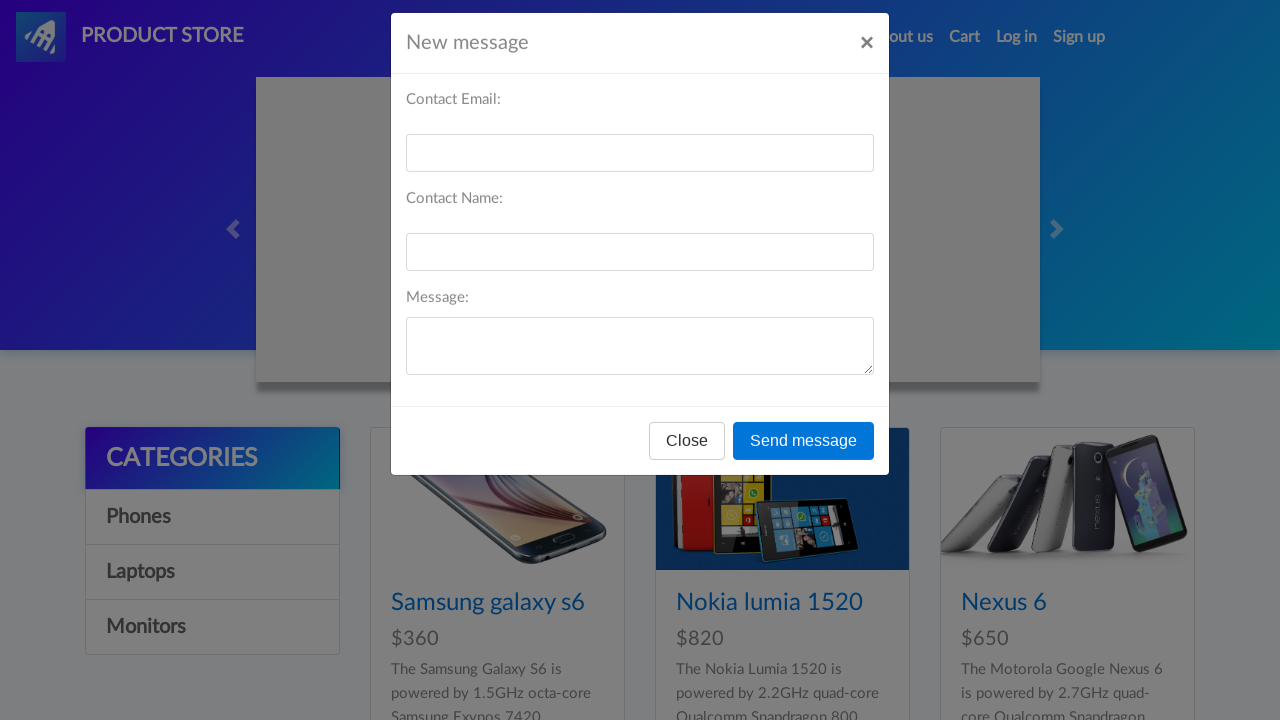

Filled email field with 'testuser2024@example.com' on #recipient-email
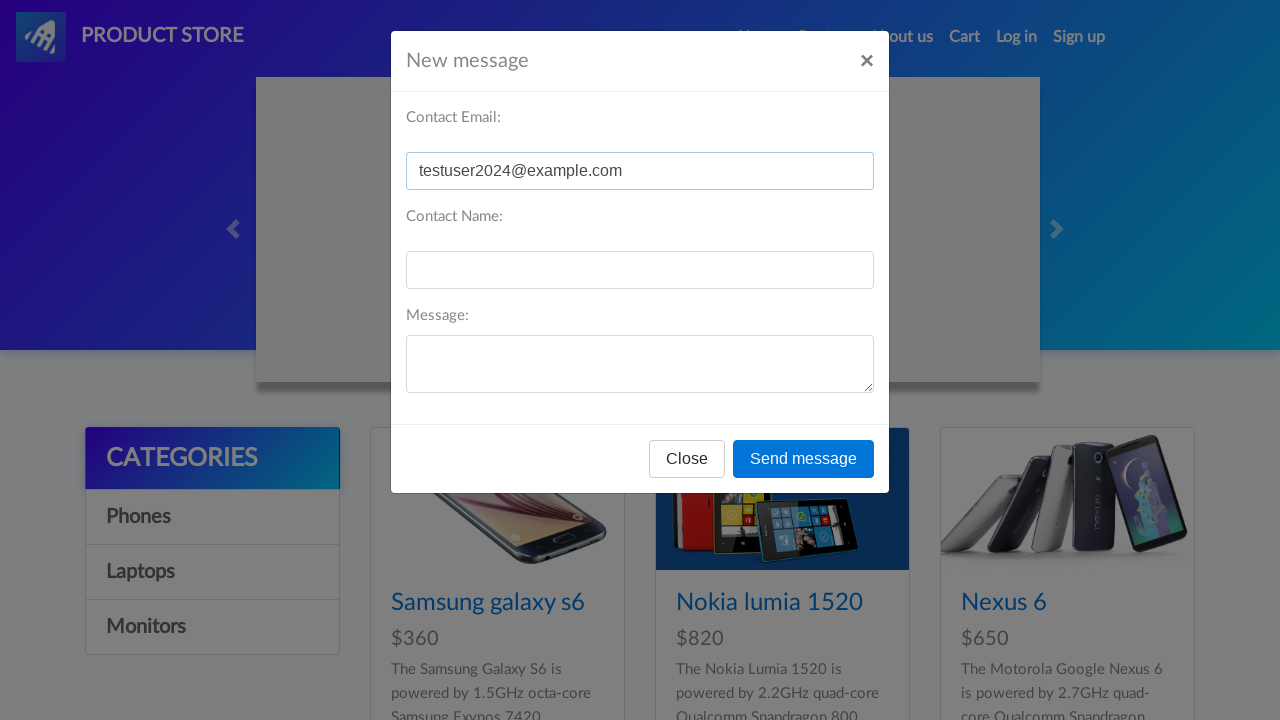

Filled name field with 'John Smith' on #recipient-name
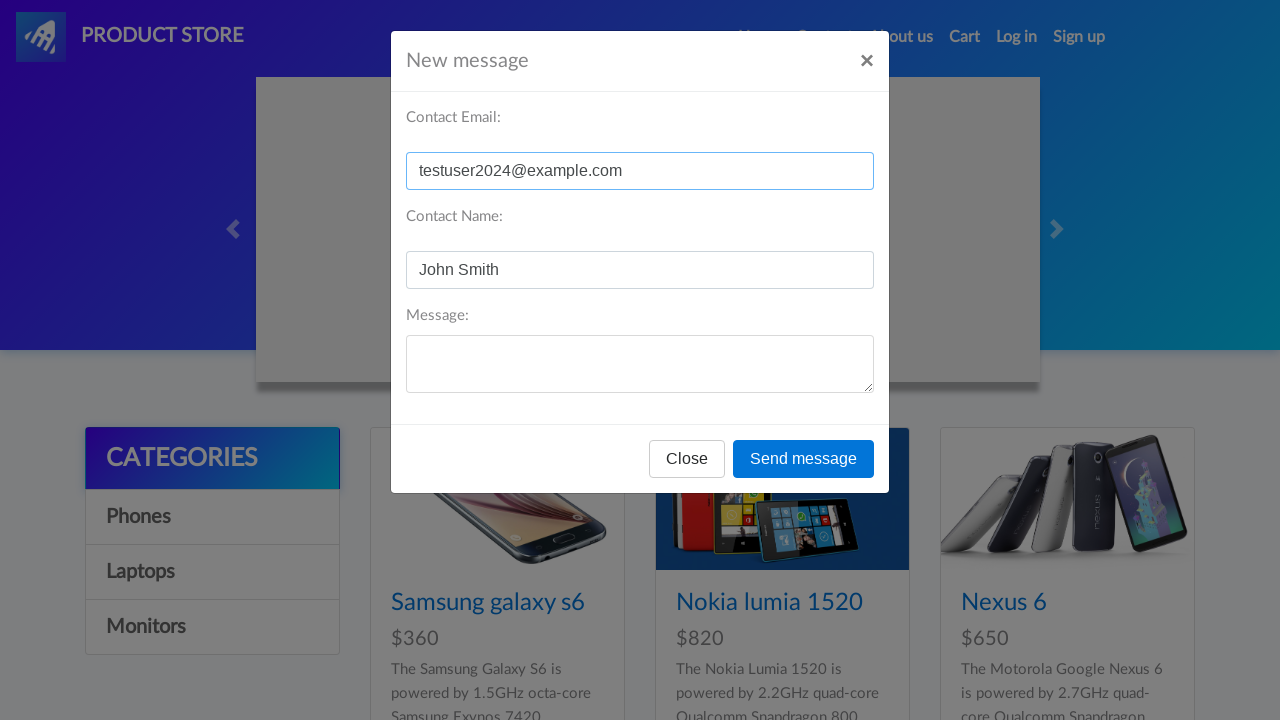

Filled message field with test message on #message-text
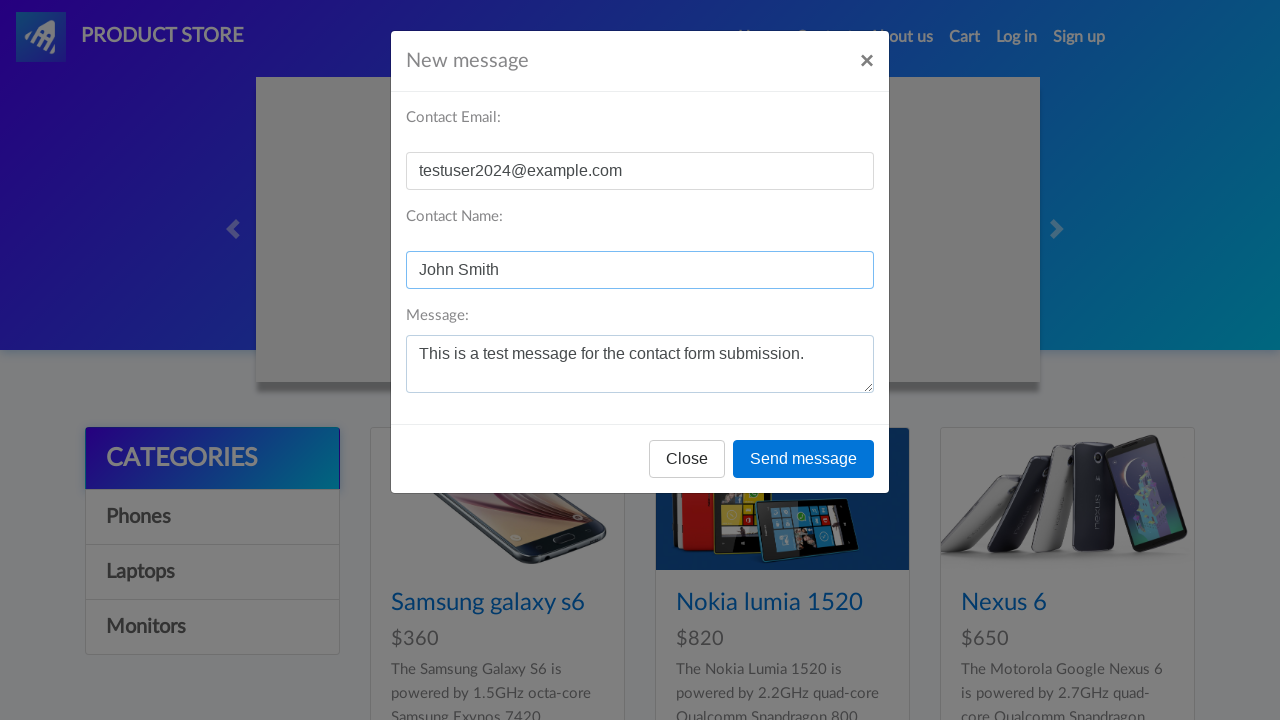

Clicked Send message button at (804, 459) on button:has-text('Send message')
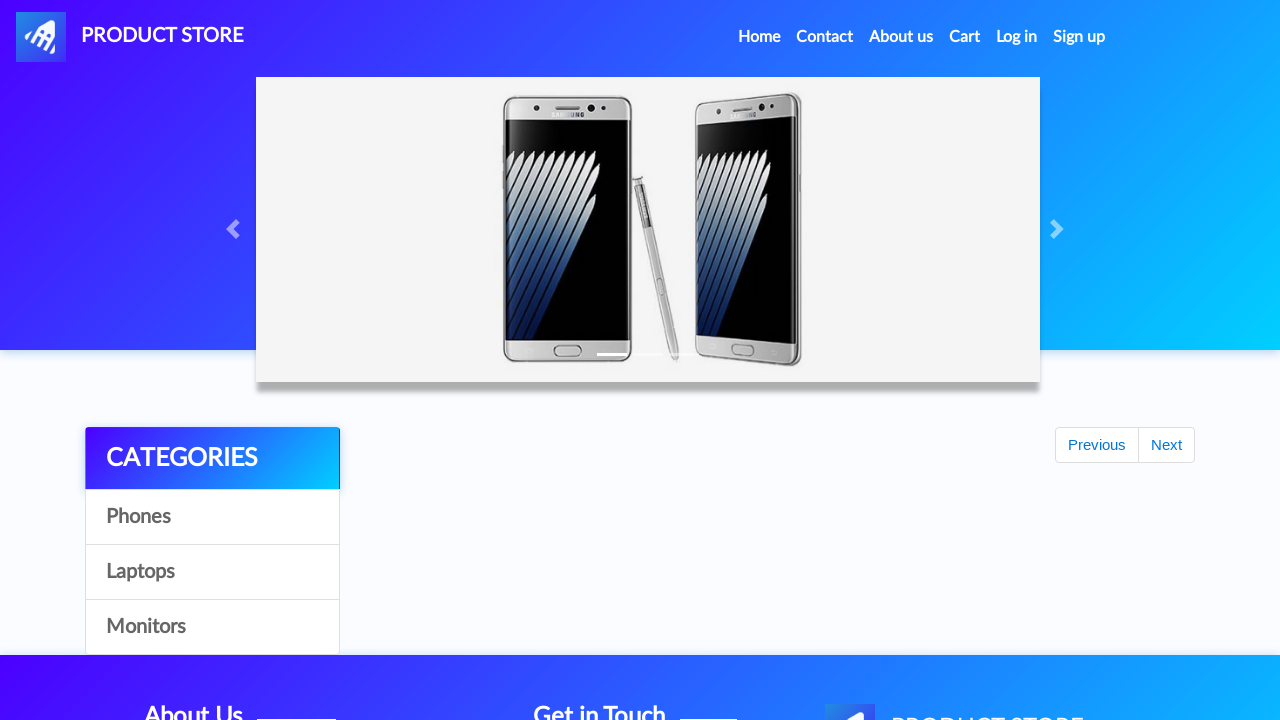

Set up dialog handler to accept alerts
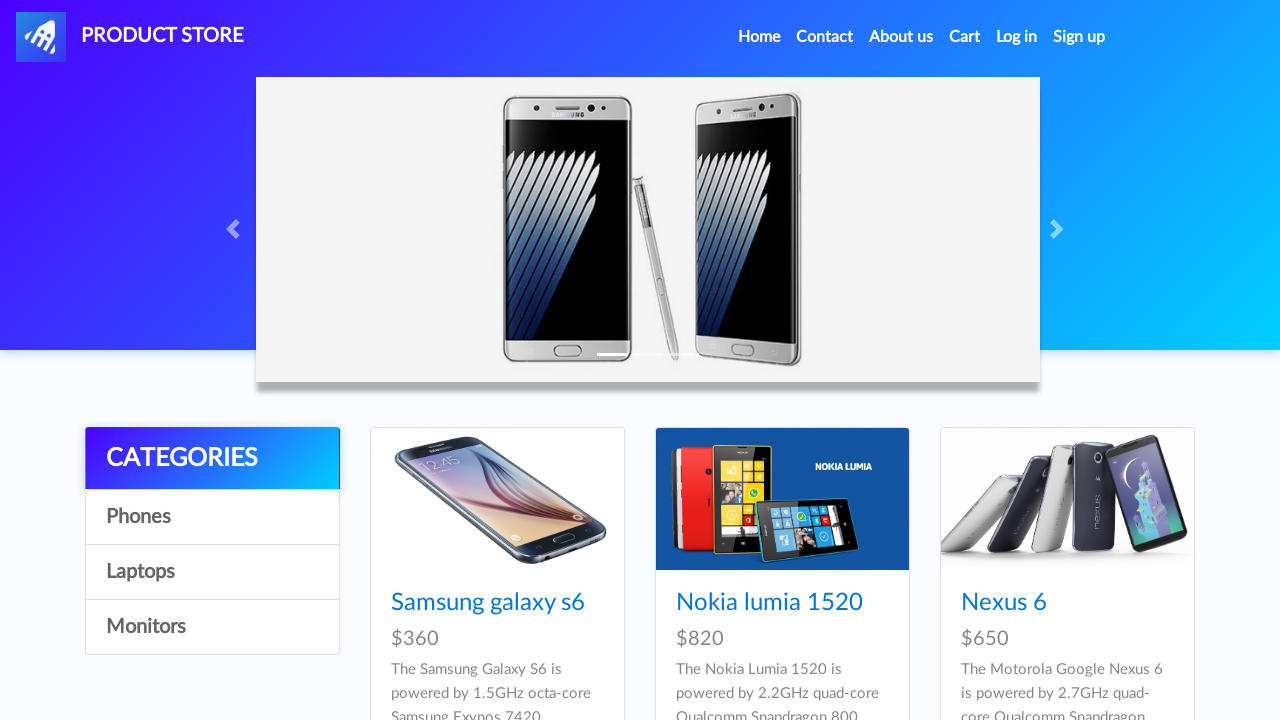

Waited for form submission to complete
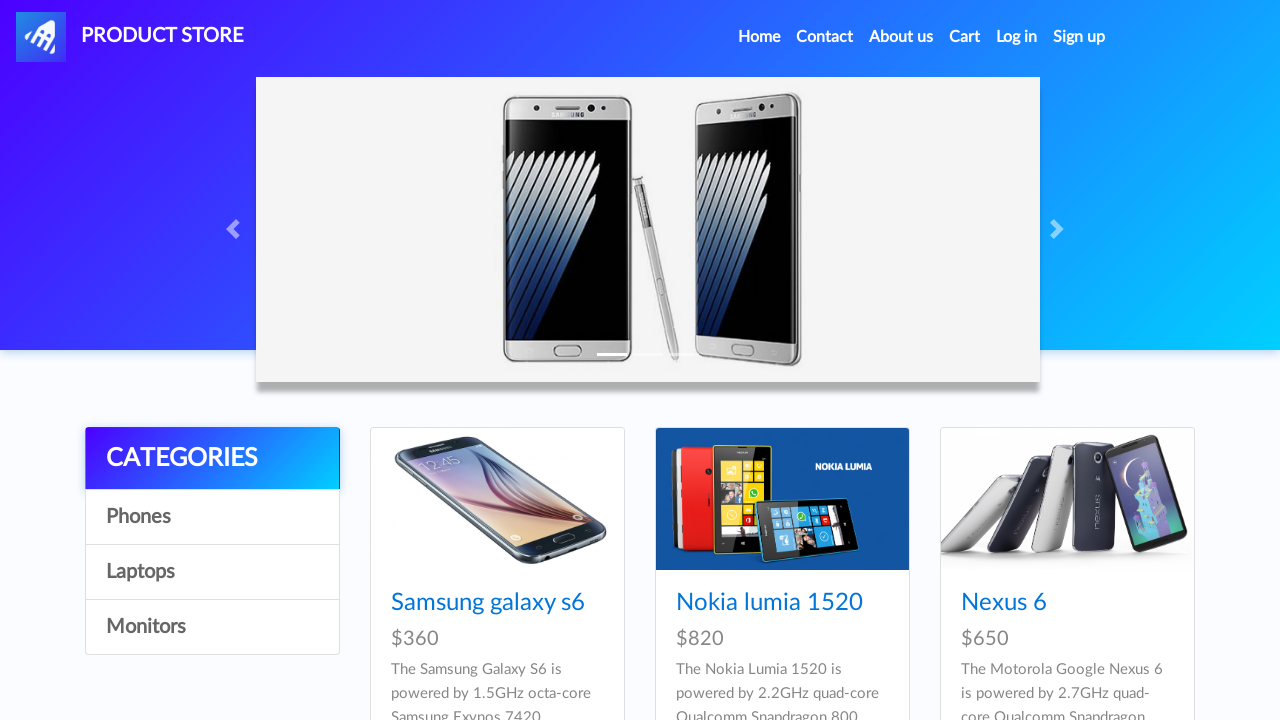

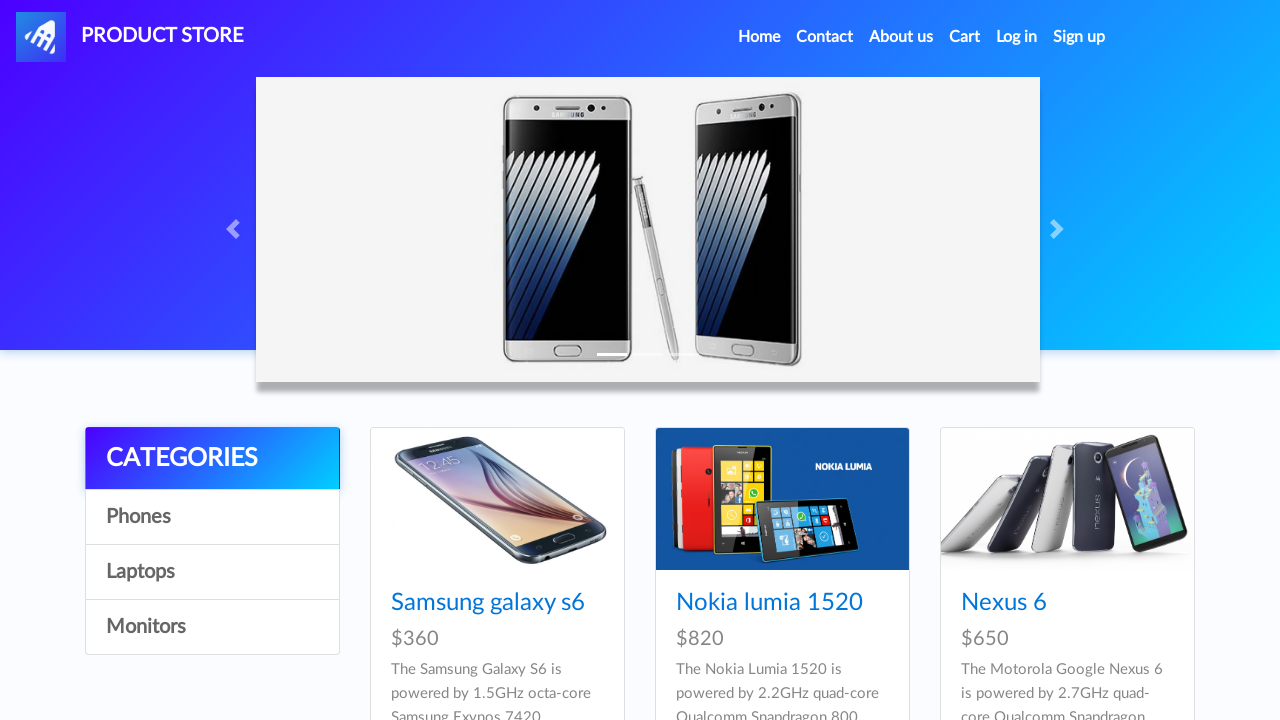